Opens the Chitai-Gorod bookstore homepage and verifies the page loads successfully

Starting URL: https://www.chitai-gorod.ru/

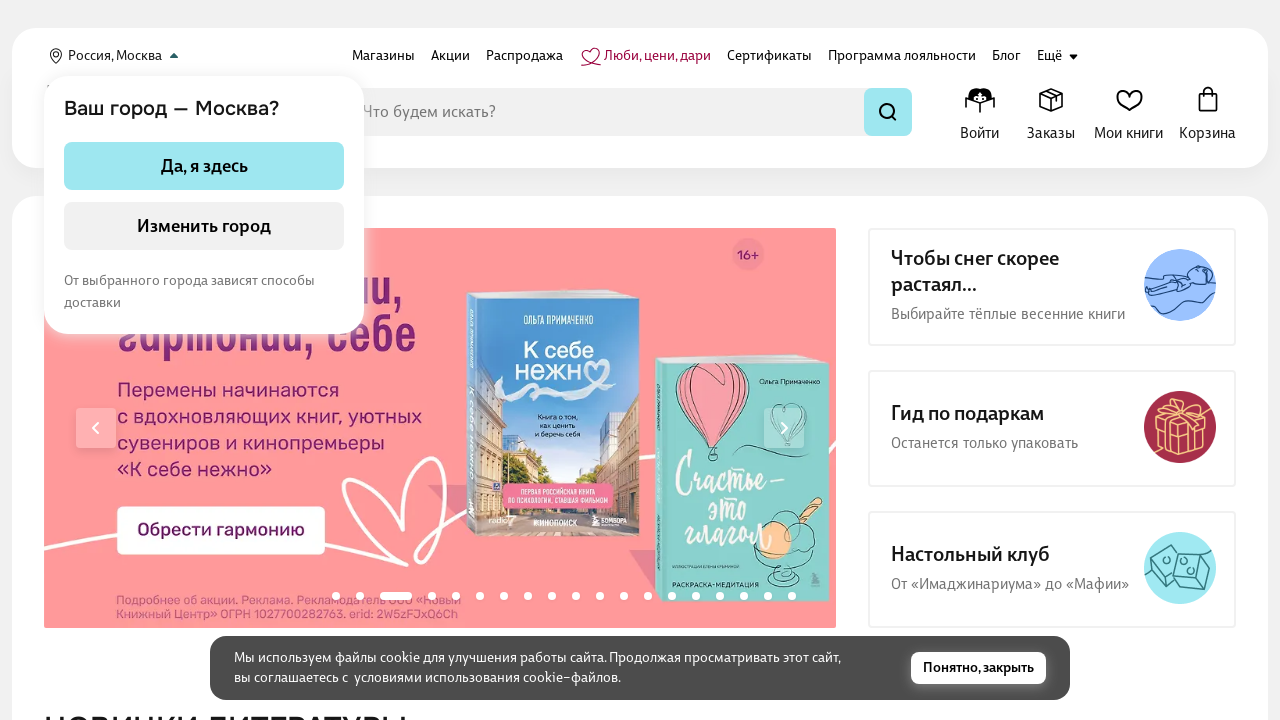

Waited for page to reach domcontentloaded state
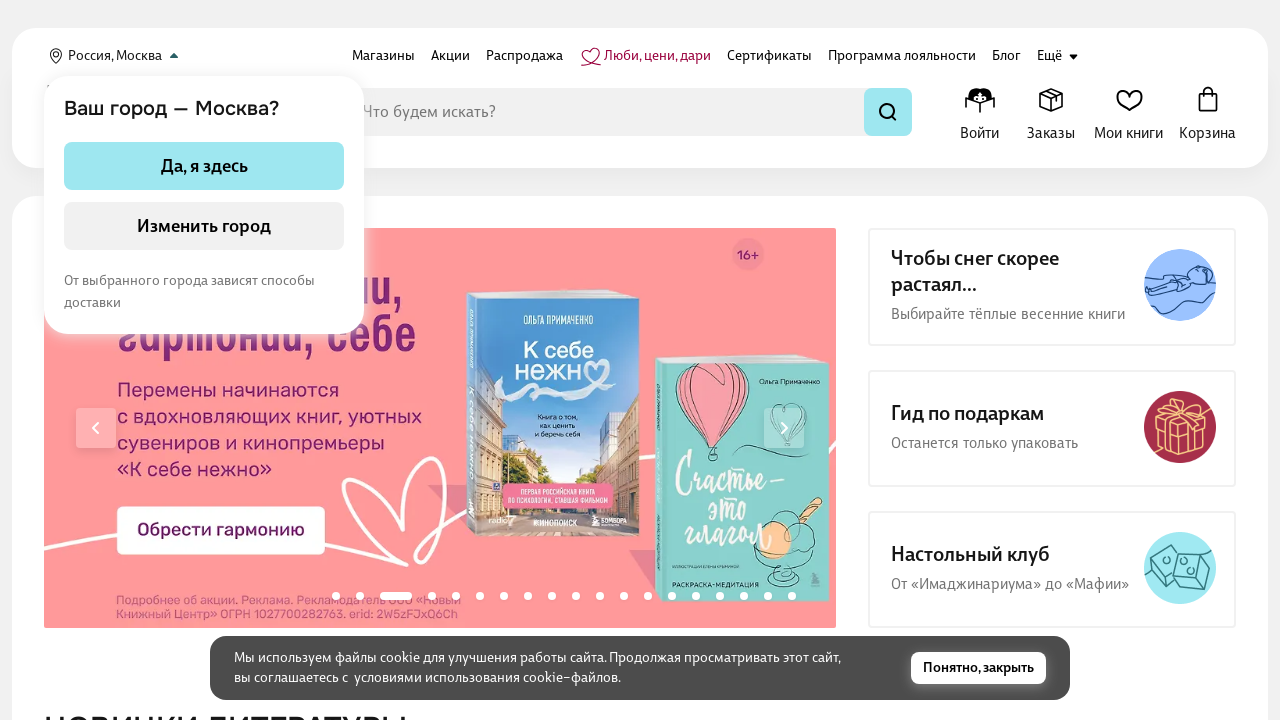

Verified body element is present on Chitai-Gorod homepage
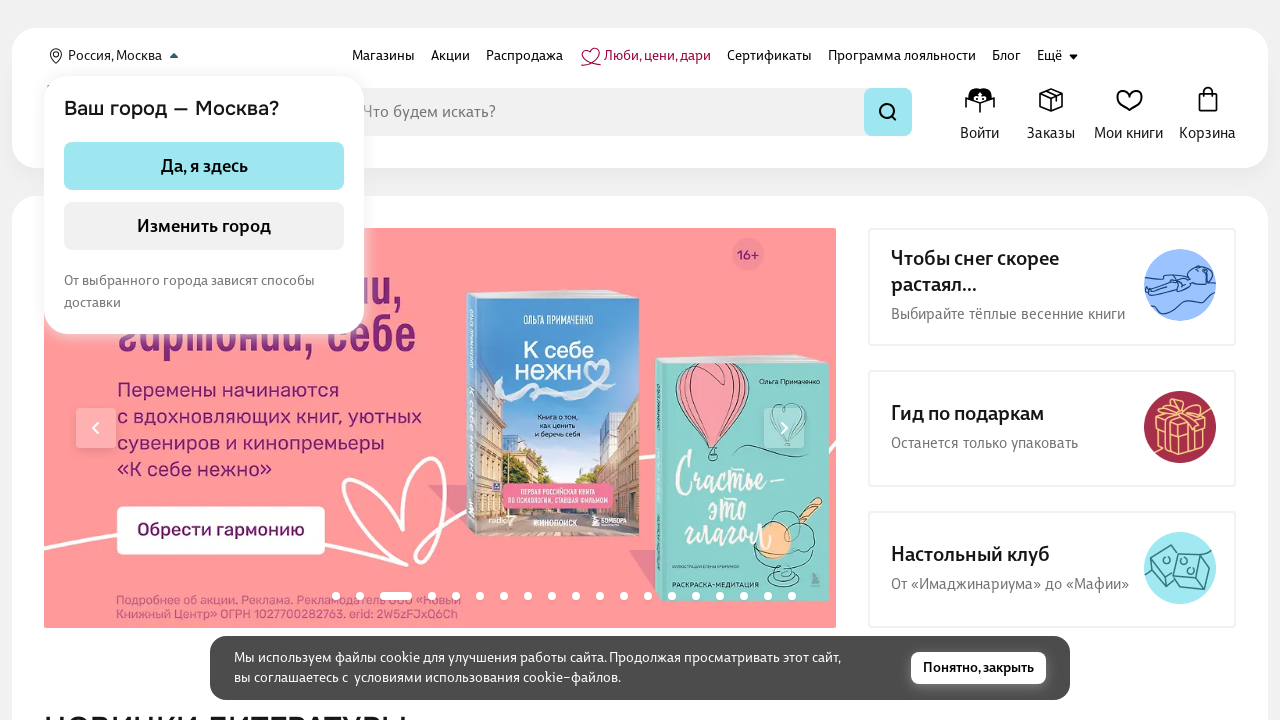

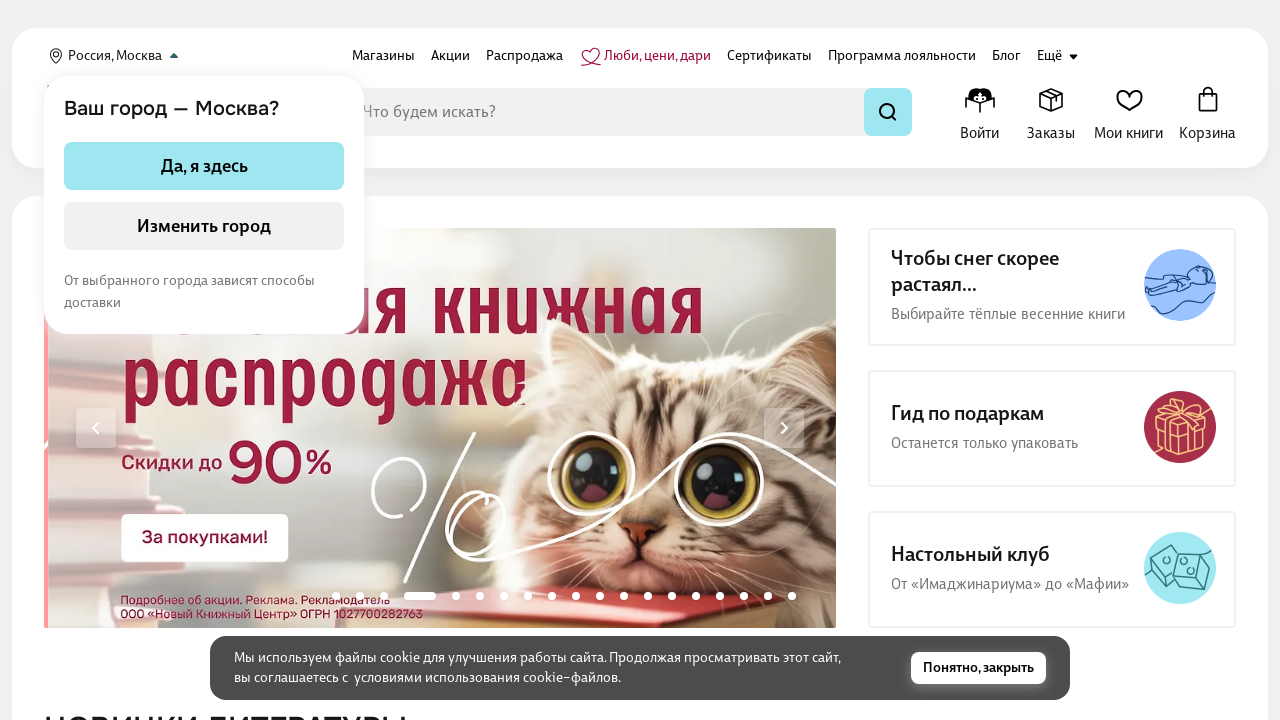